Tests that the Clear completed button displays correct text when items are completed

Starting URL: https://demo.playwright.dev/todomvc

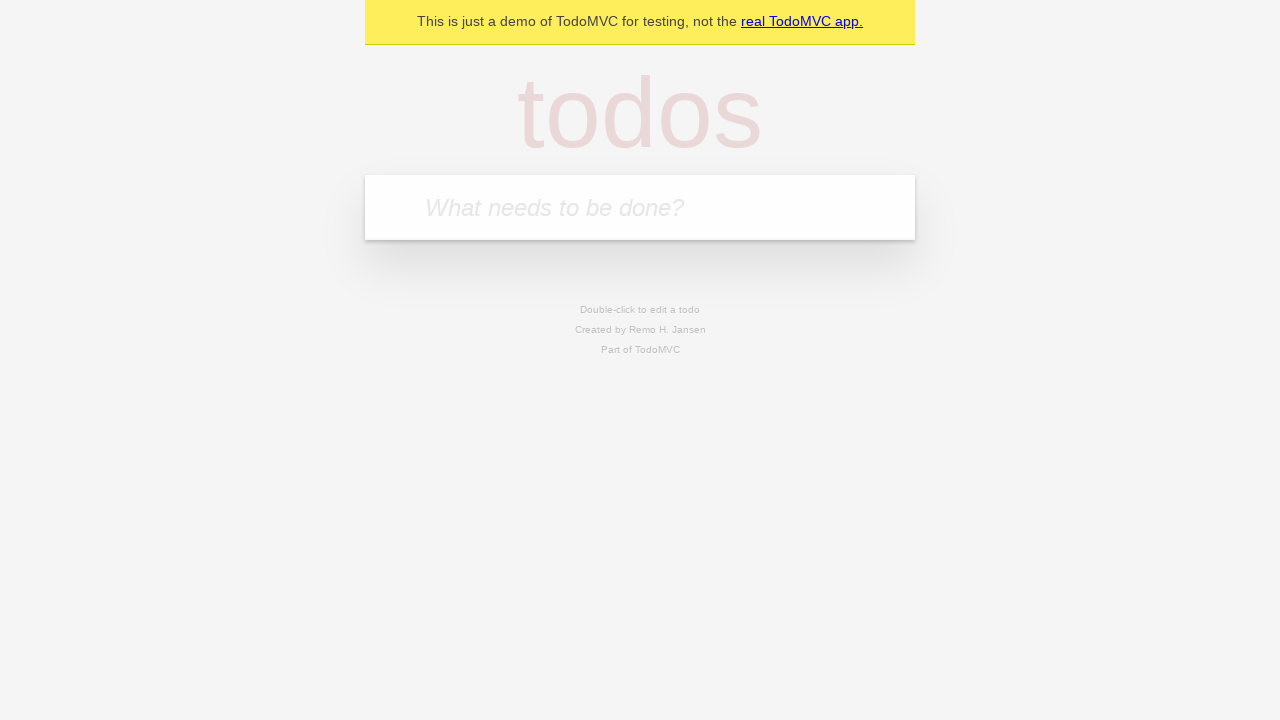

Filled todo input with 'buy some cheese' on internal:attr=[placeholder="What needs to be done?"i]
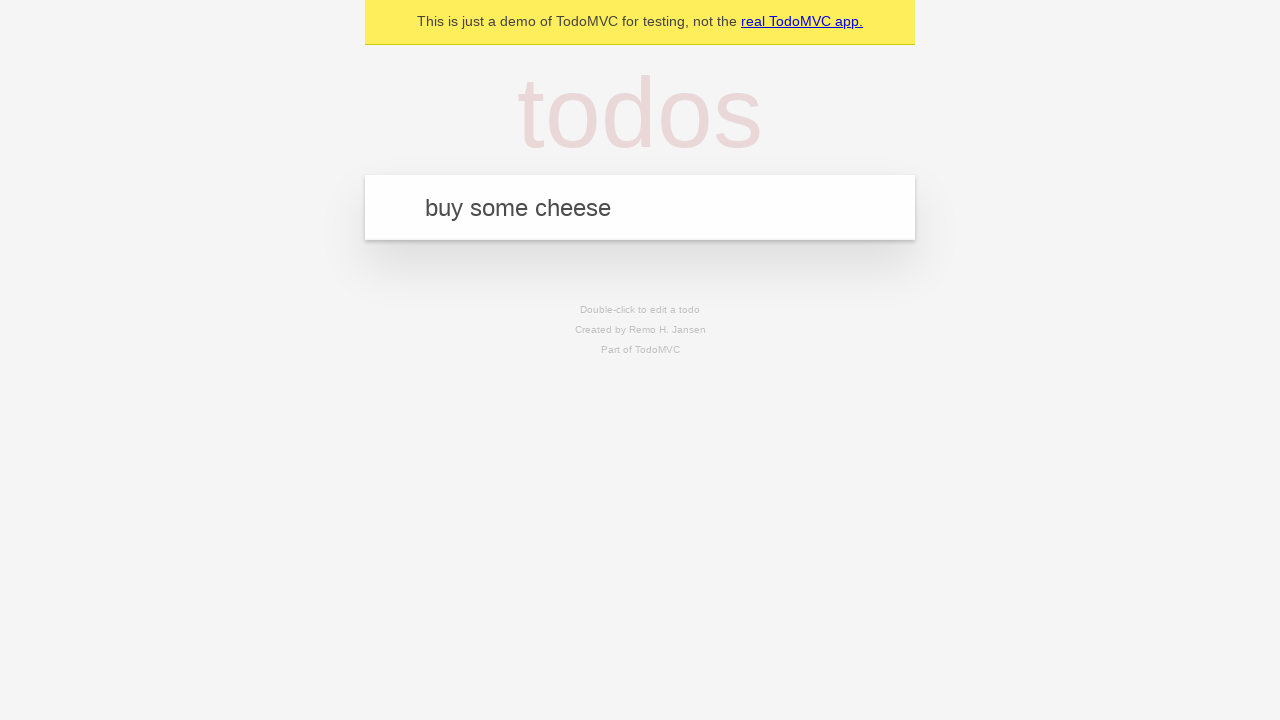

Pressed Enter to add first todo on internal:attr=[placeholder="What needs to be done?"i]
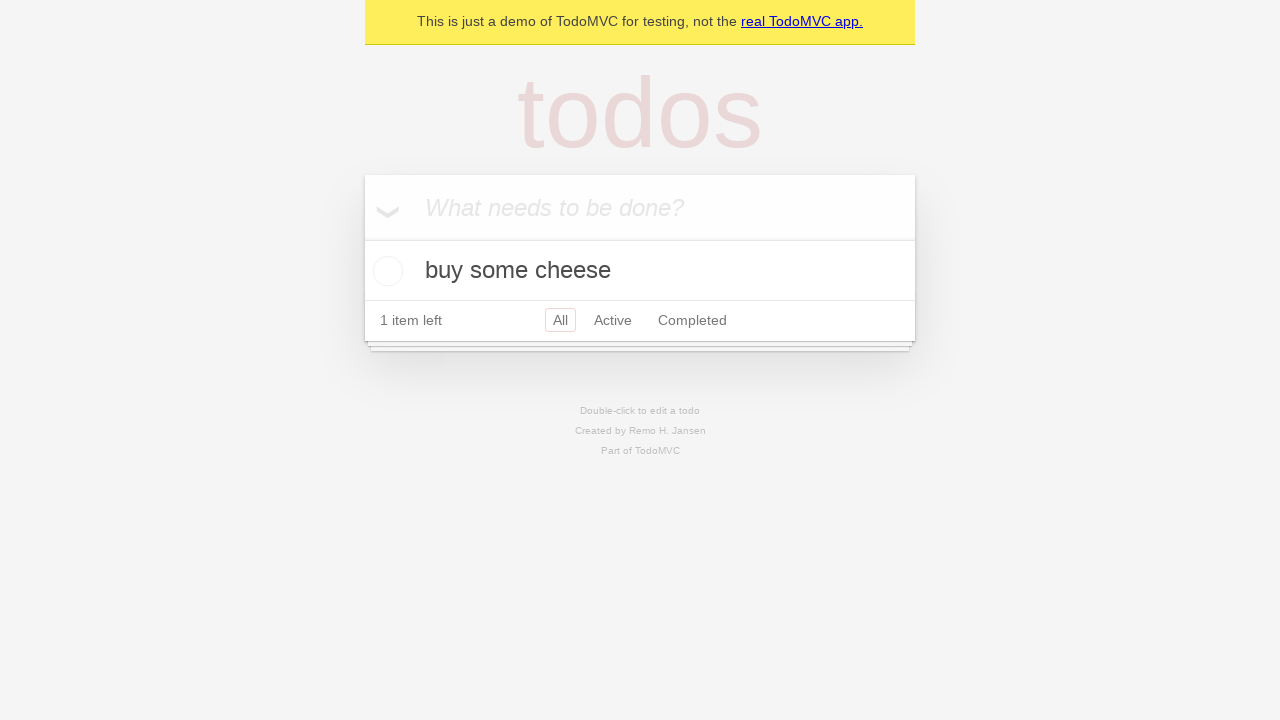

Filled todo input with 'feed the cat' on internal:attr=[placeholder="What needs to be done?"i]
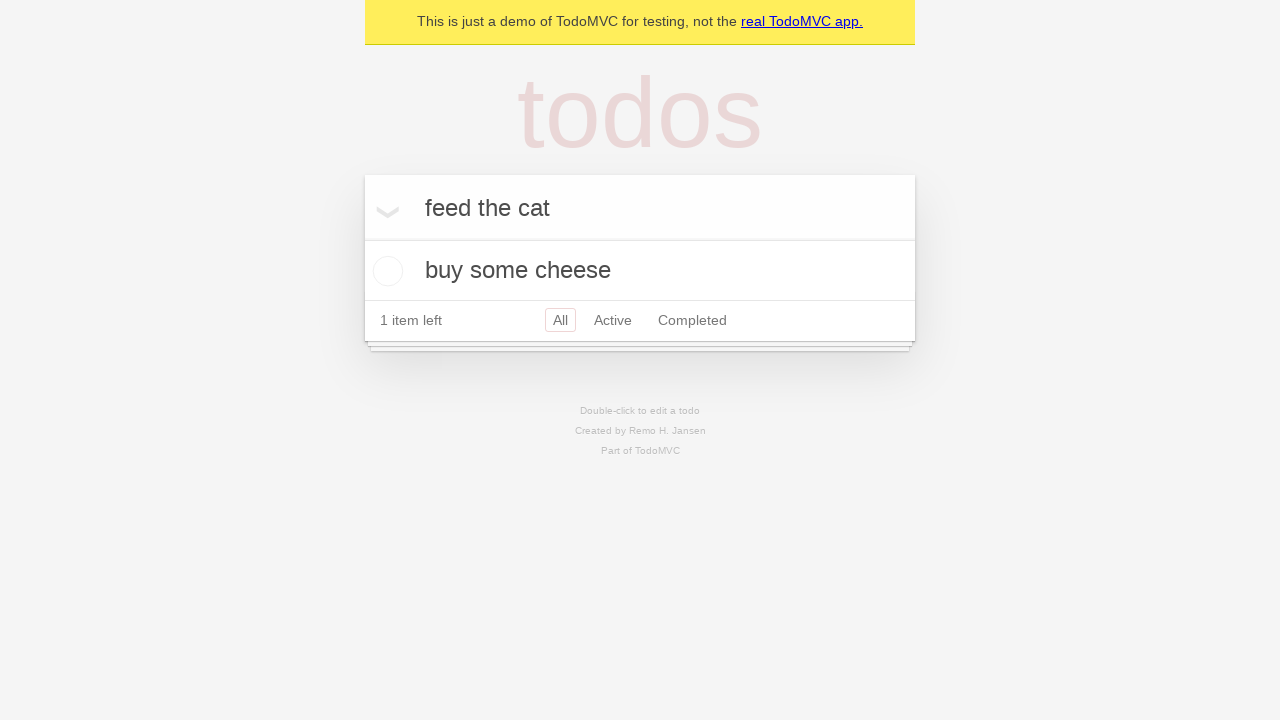

Pressed Enter to add second todo on internal:attr=[placeholder="What needs to be done?"i]
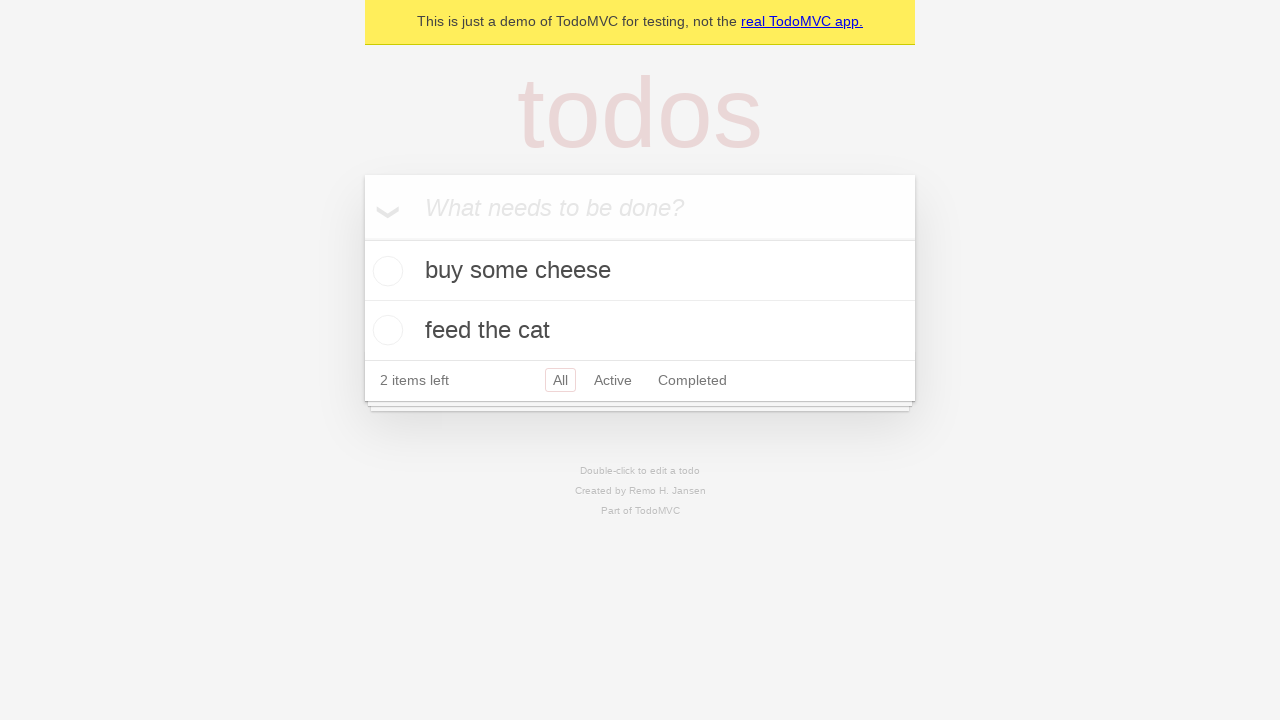

Filled todo input with 'book a doctors appointment' on internal:attr=[placeholder="What needs to be done?"i]
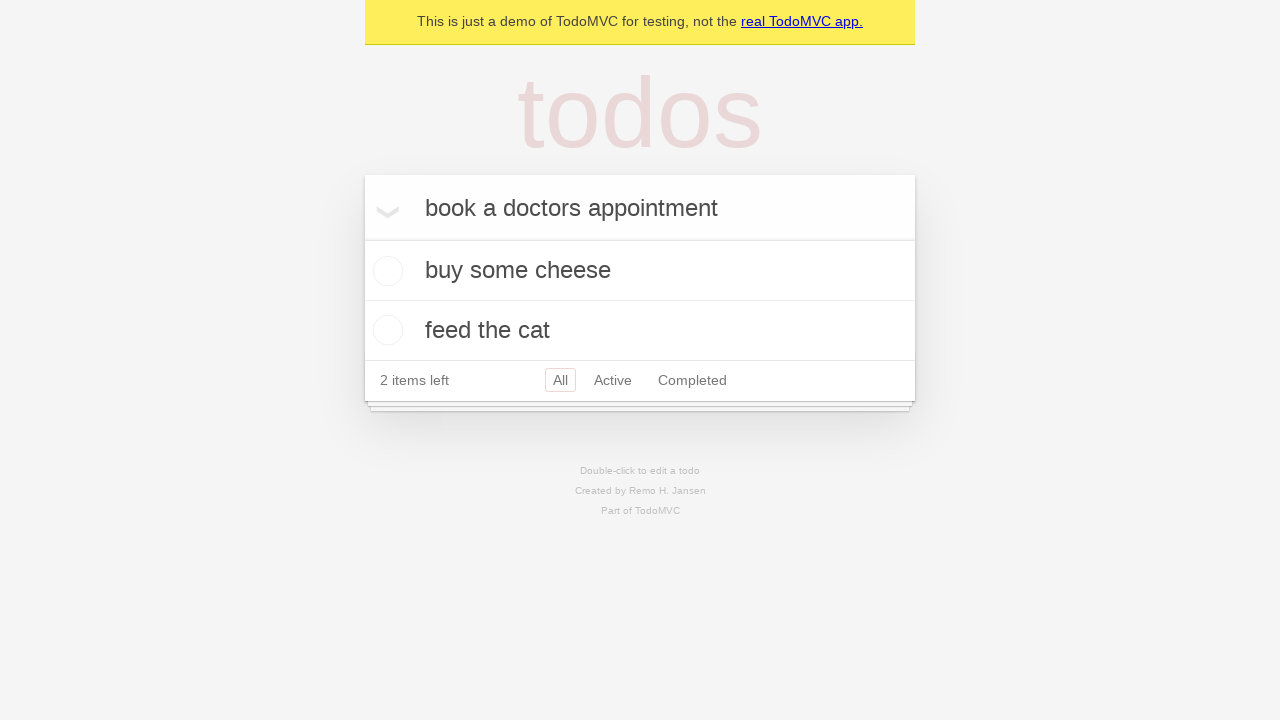

Pressed Enter to add third todo on internal:attr=[placeholder="What needs to be done?"i]
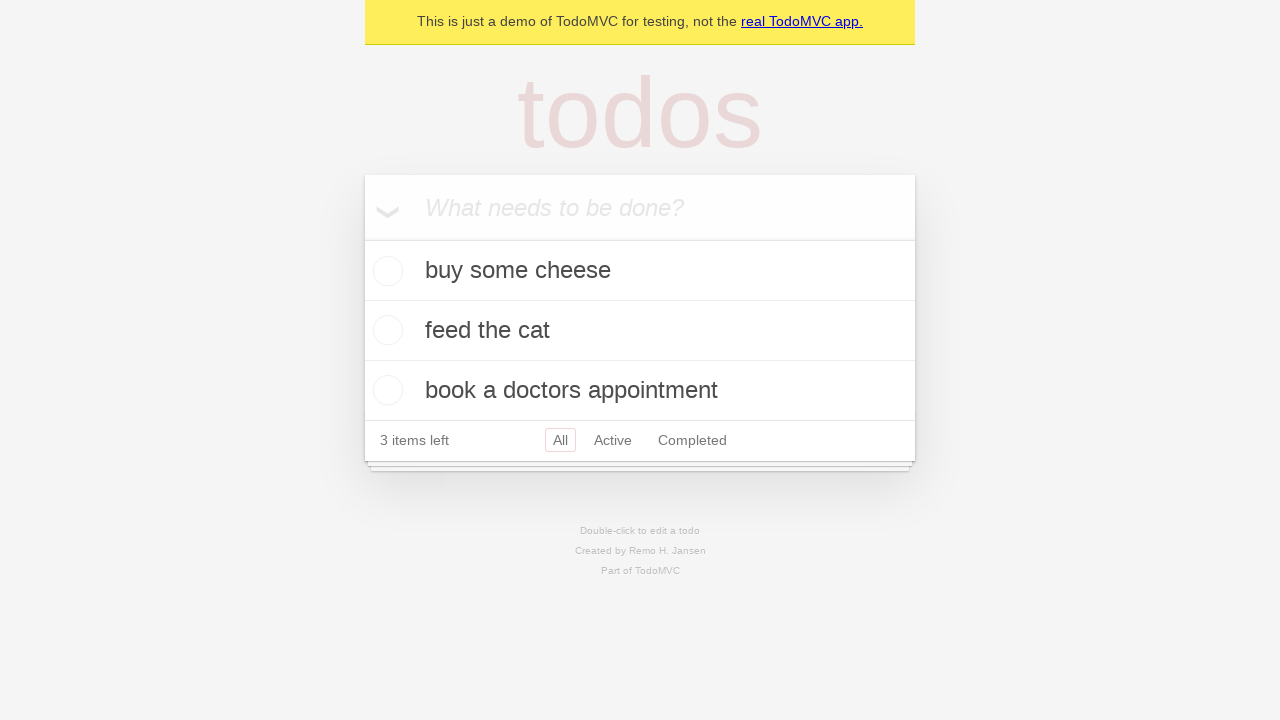

Checked the first todo to mark it as completed at (385, 271) on .todo-list li .toggle >> nth=0
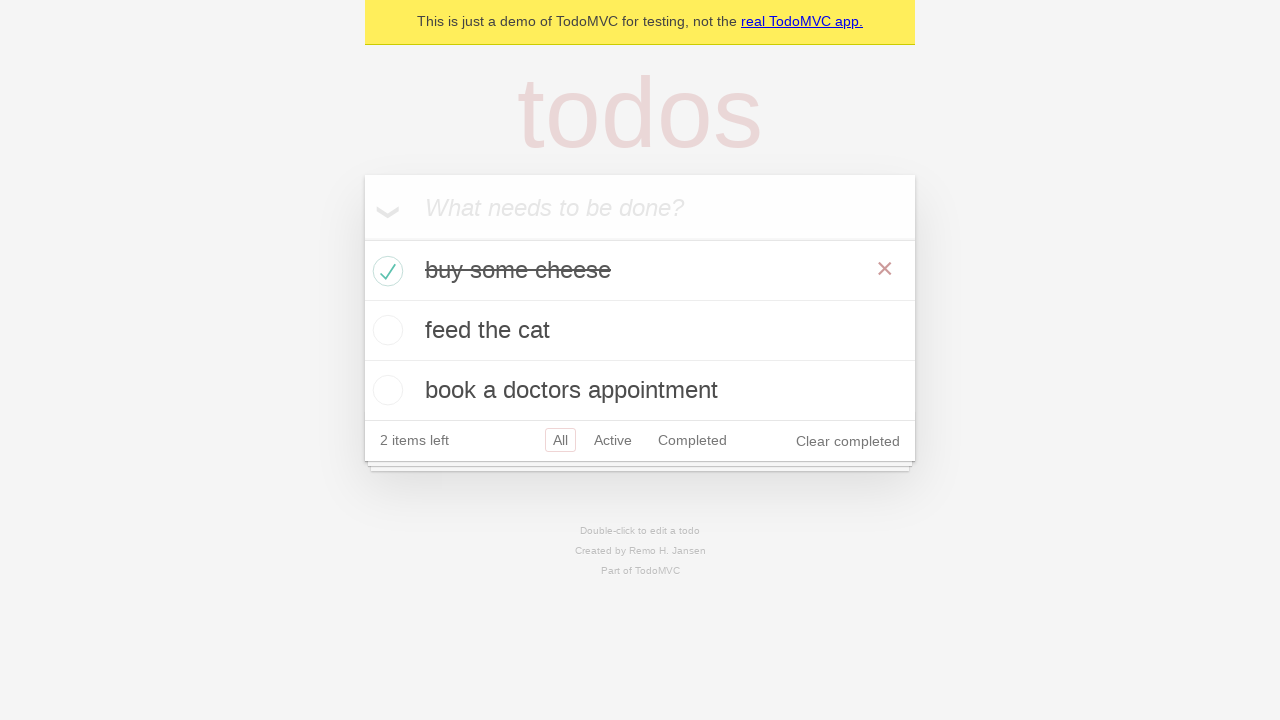

Clear completed button is now visible
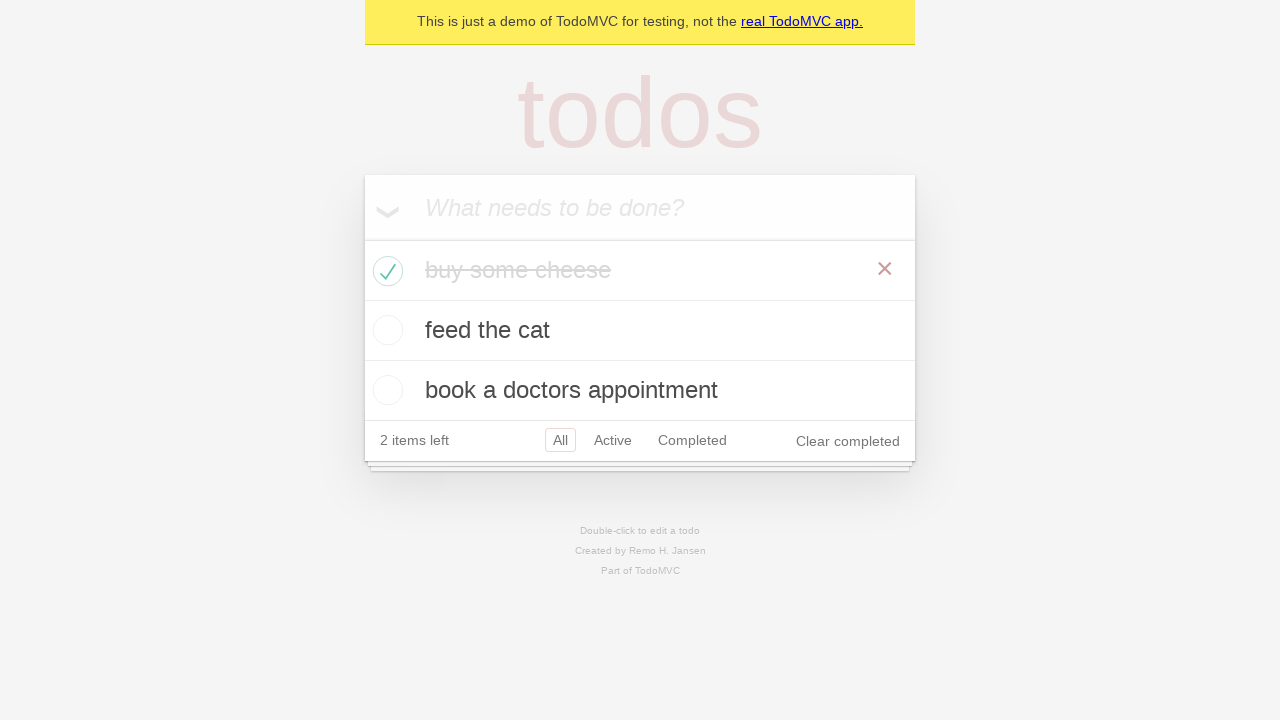

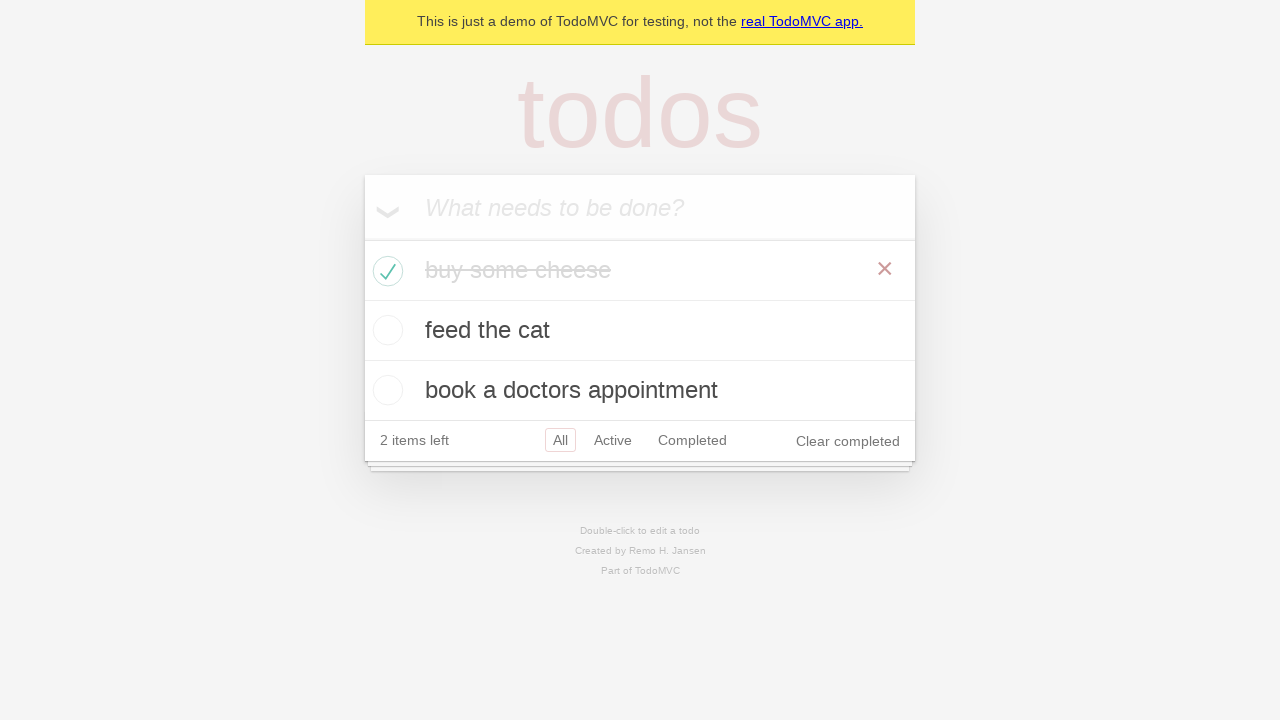